Verifies that the categories sidebar on Demoblaze e-commerce demo site is properly displayed, checking that the CATEGORIES header and category links (Phones, Laptops, Monitors) are visible and enabled.

Starting URL: https://www.demoblaze.com/

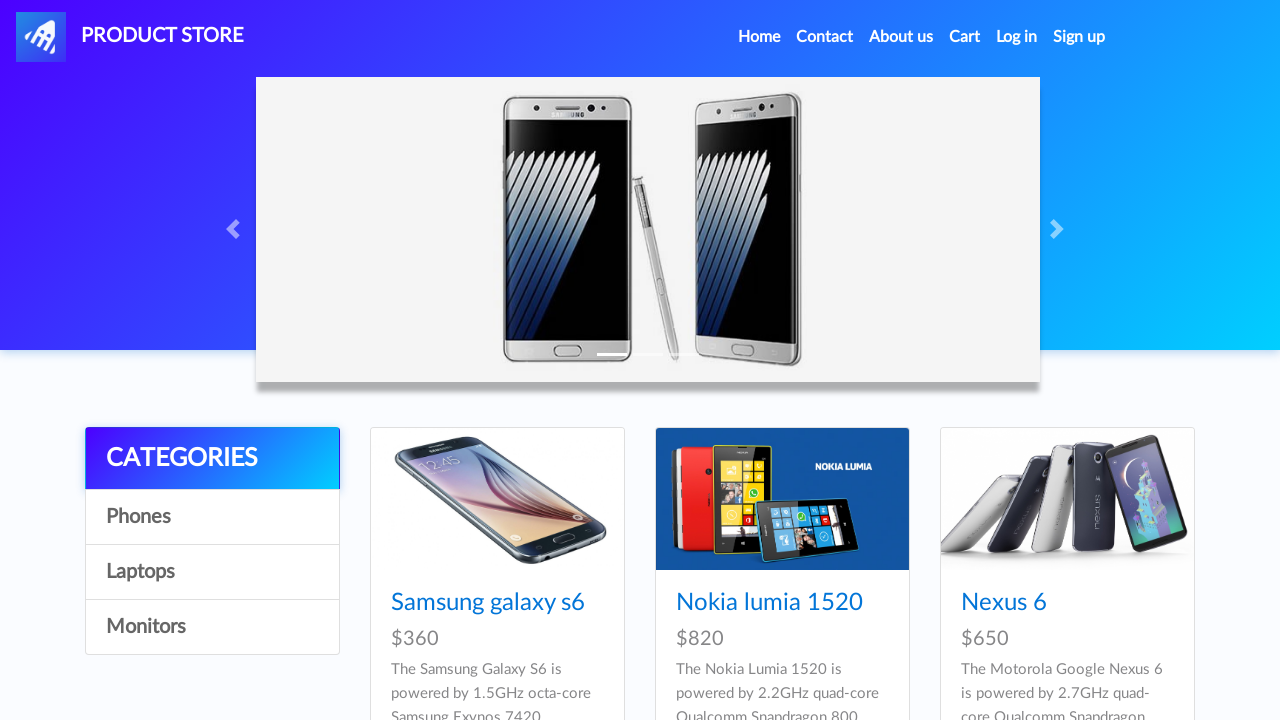

CATEGORIES header element is visible
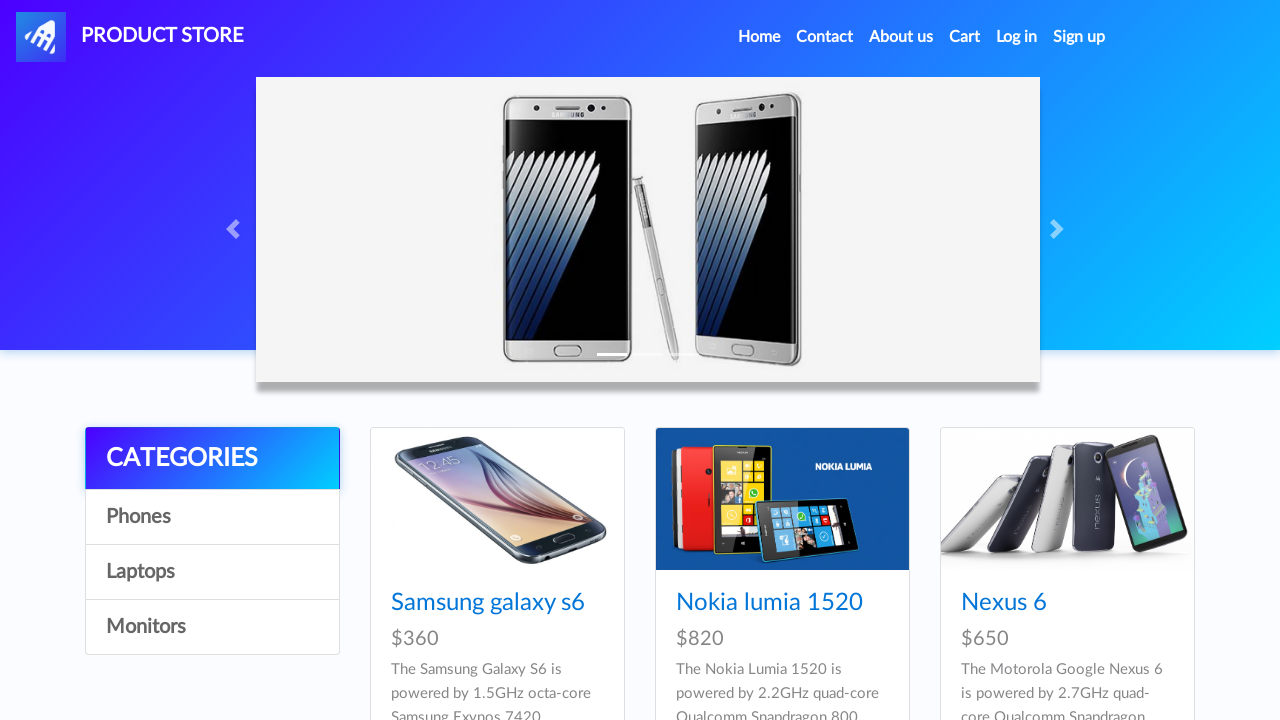

Verified CATEGORIES header is visible
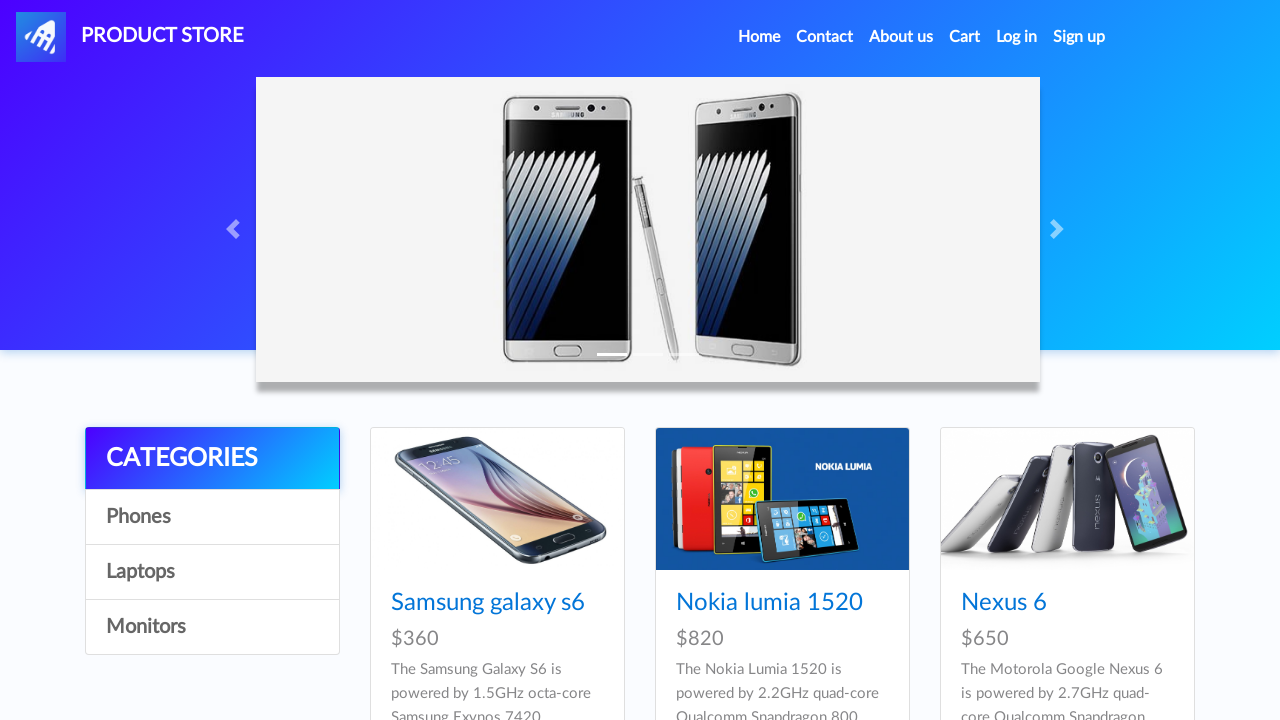

Verified CATEGORIES header is enabled
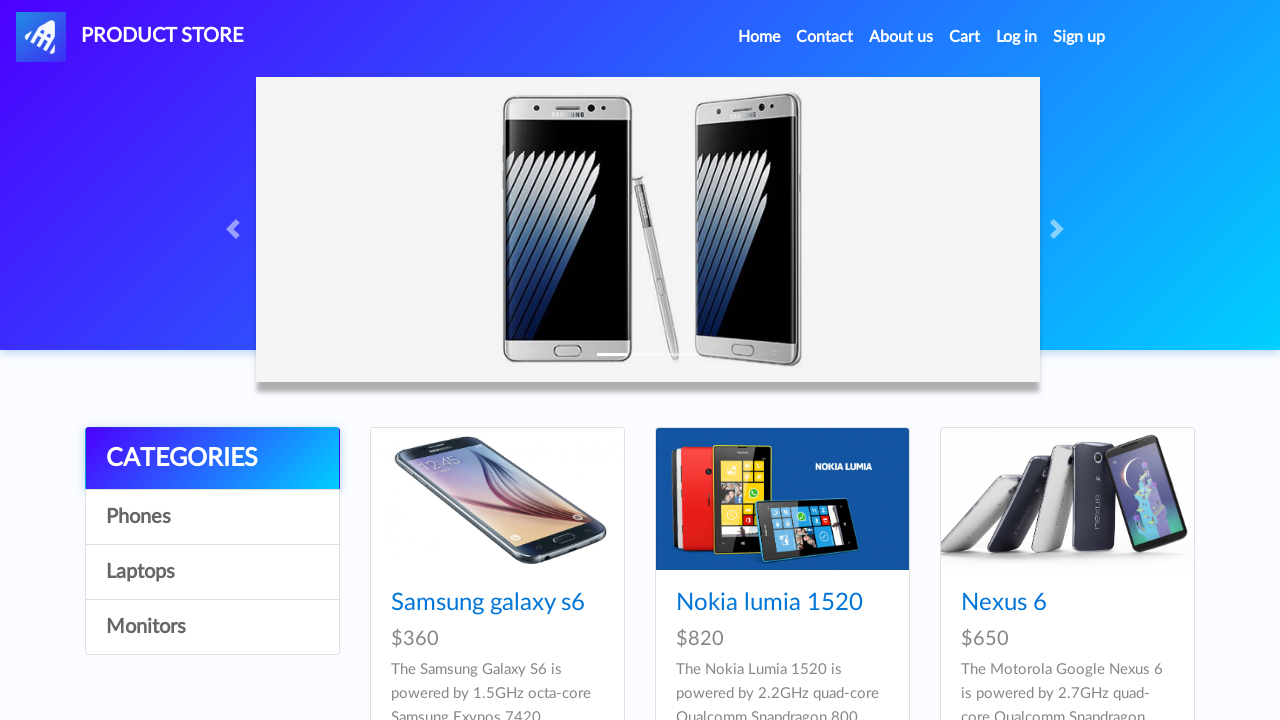

Verified Phones category is visible
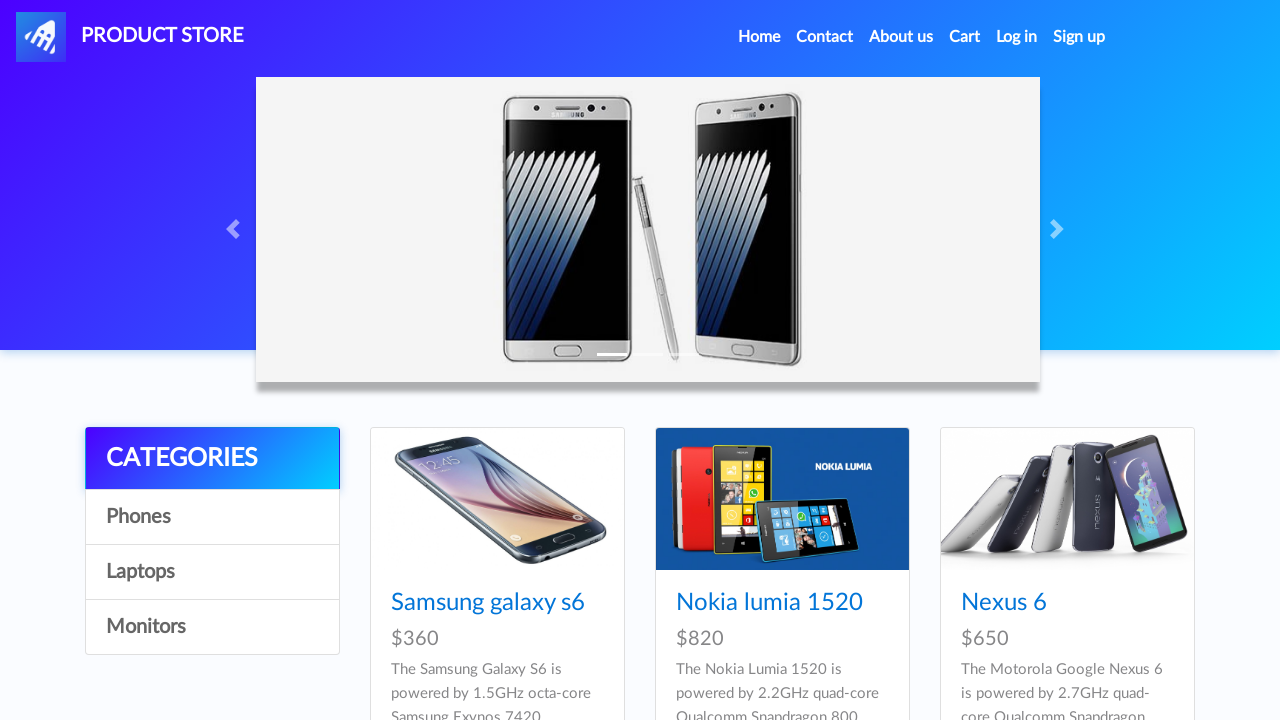

Verified Phones category is enabled
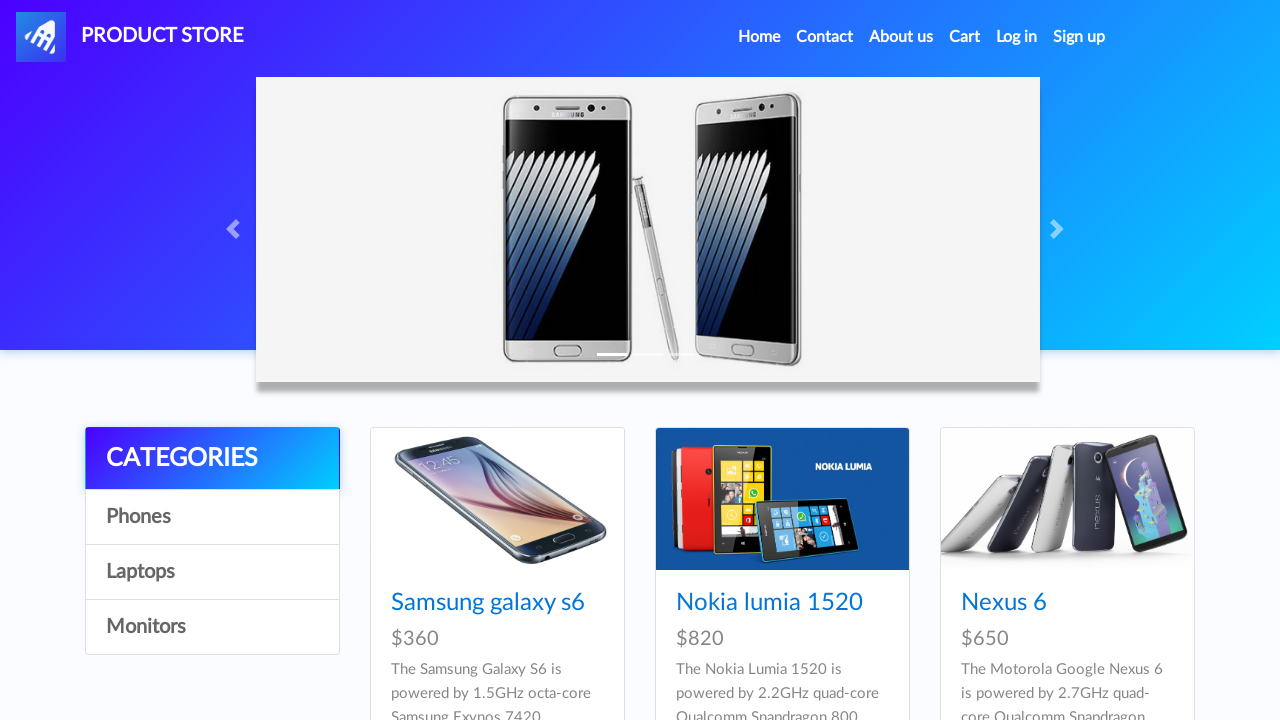

Verified Laptops category is visible
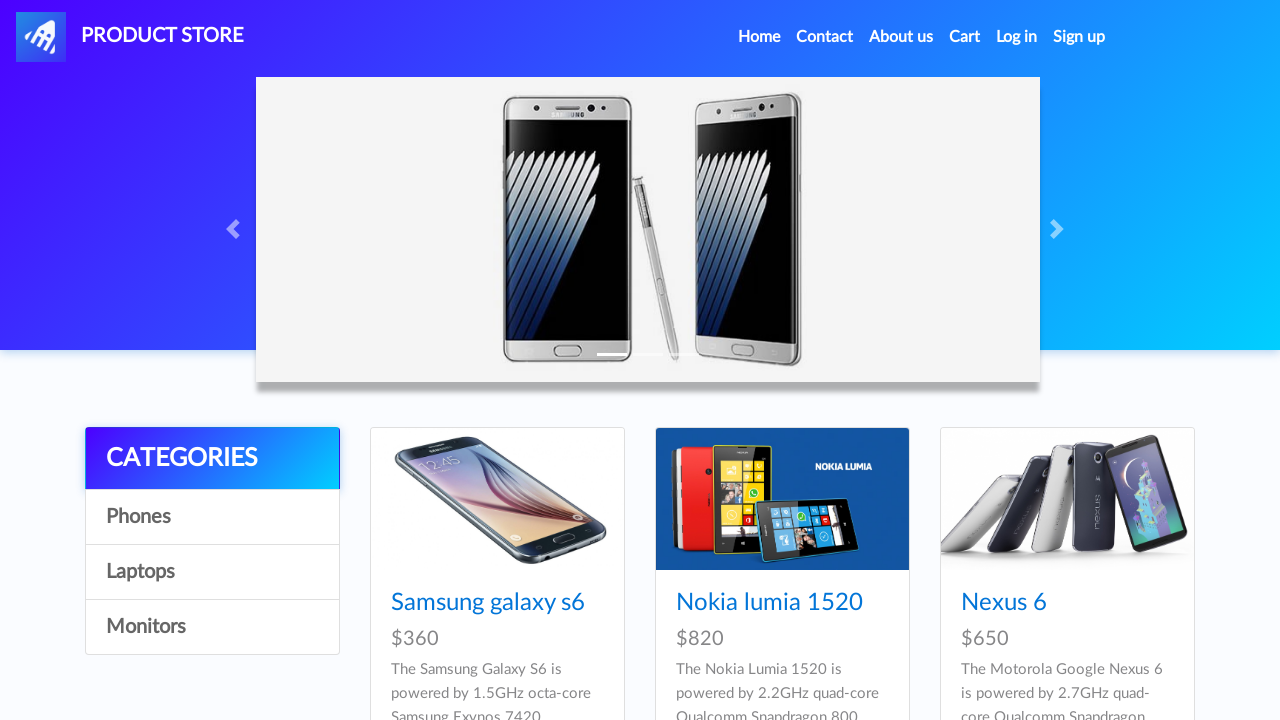

Verified Laptops category is enabled
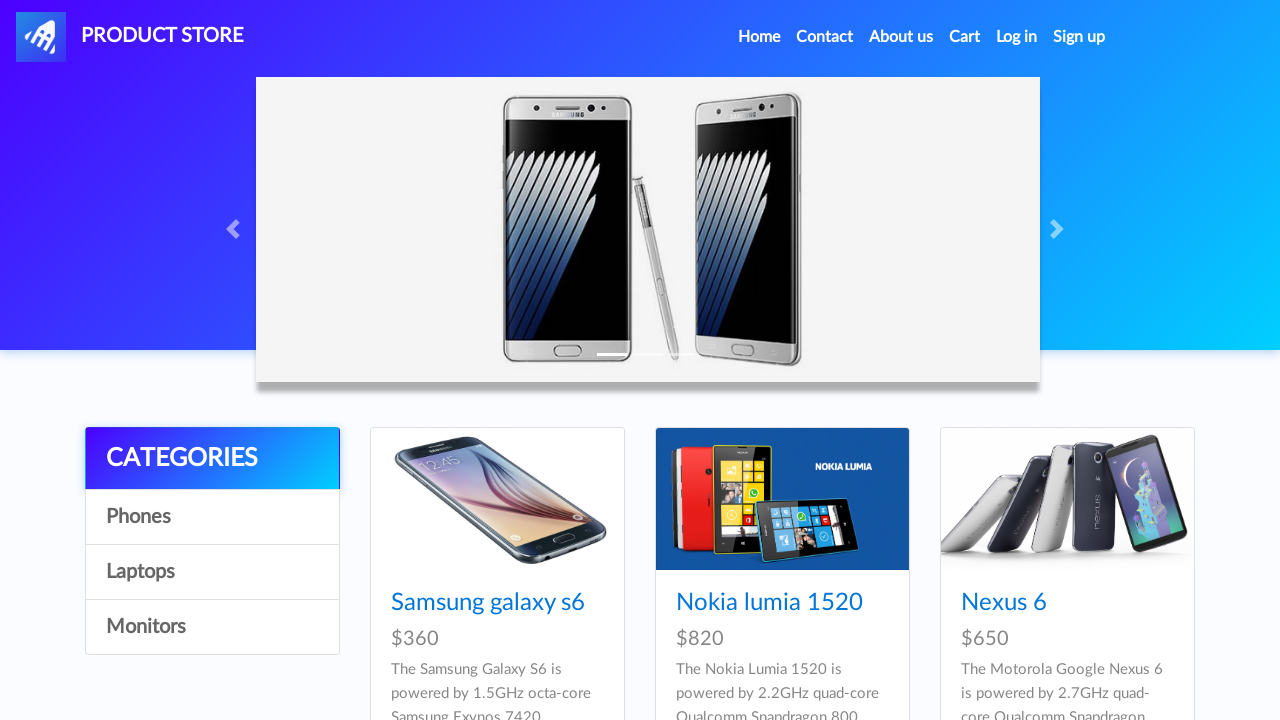

Verified Monitors category is visible
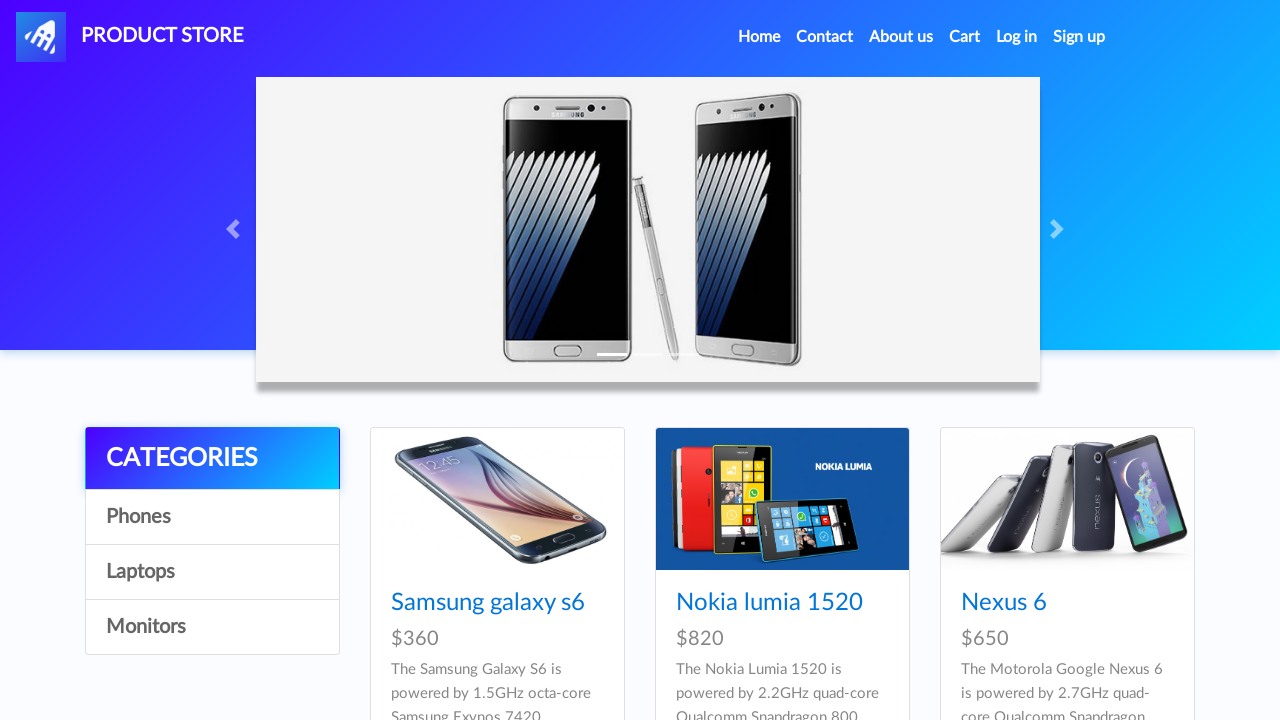

Verified Monitors category is enabled
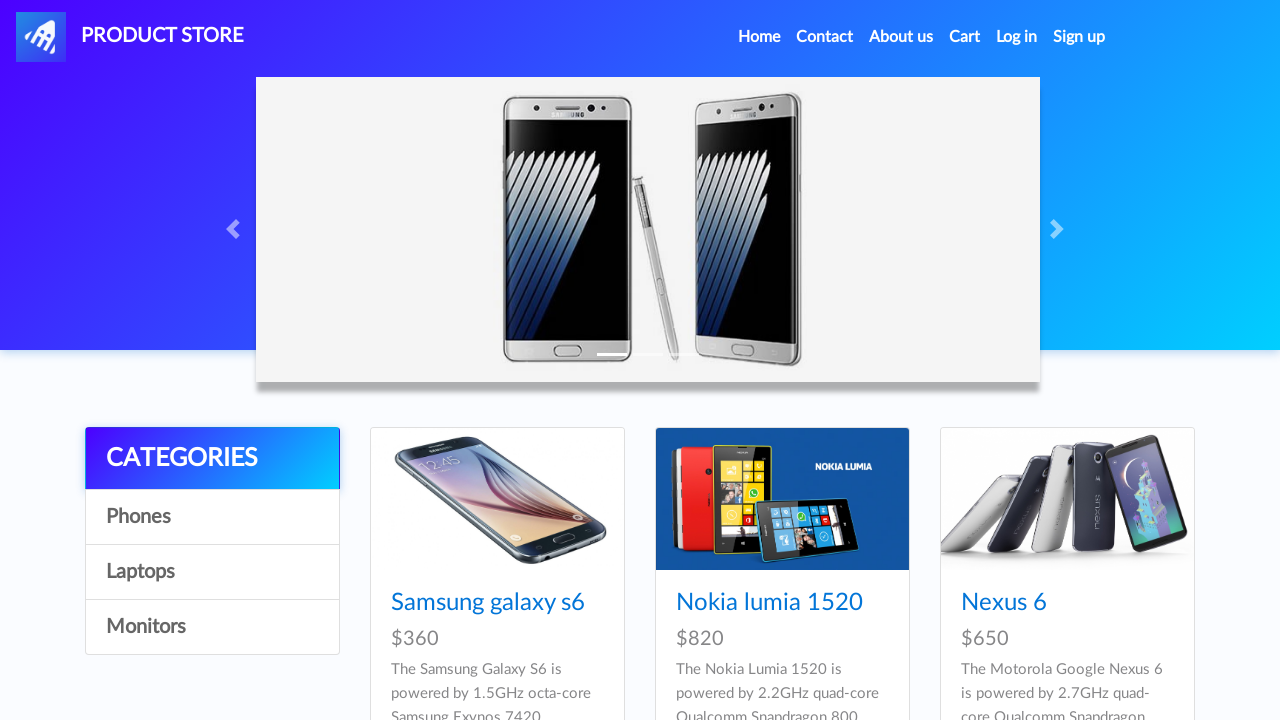

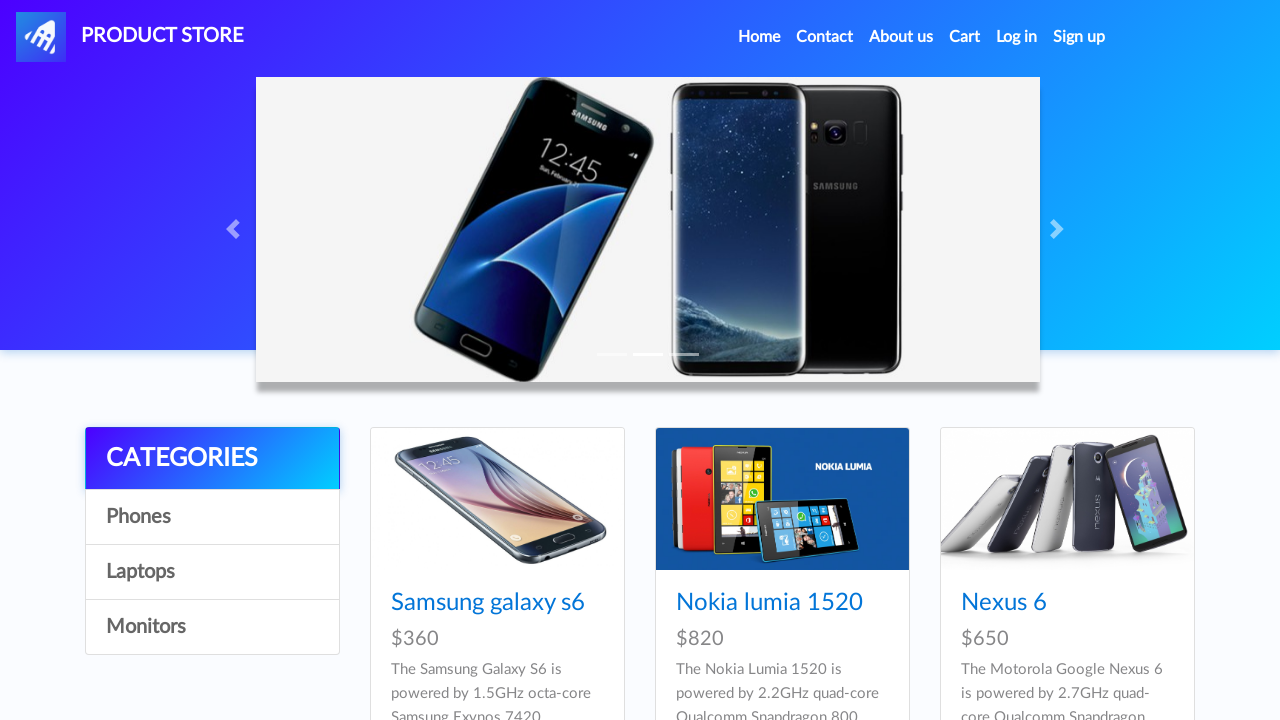